Tests browser window handling by clicking buttons that open new tabs/windows, switching to each new window, reading content, closing them, and returning to the primary window.

Starting URL: https://demoqa.com/browser-windows

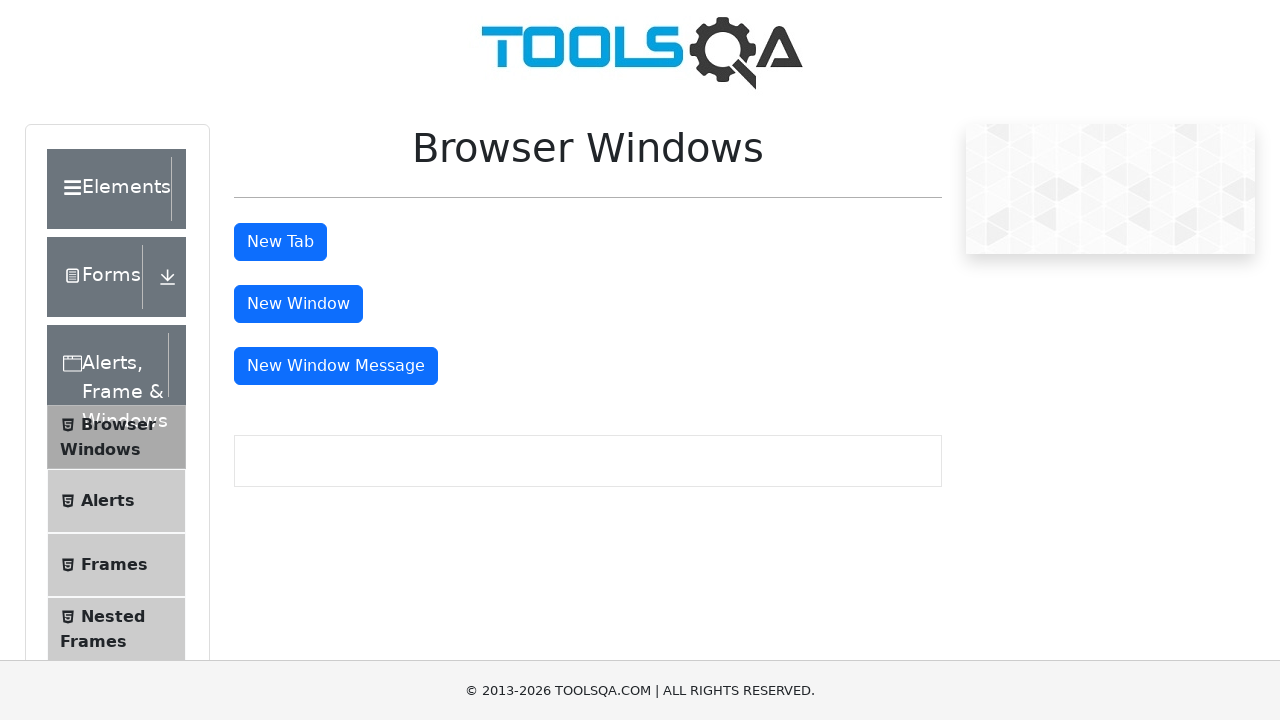

Clicked 'New Tab' button to open a new tab at (280, 242) on #tabButton
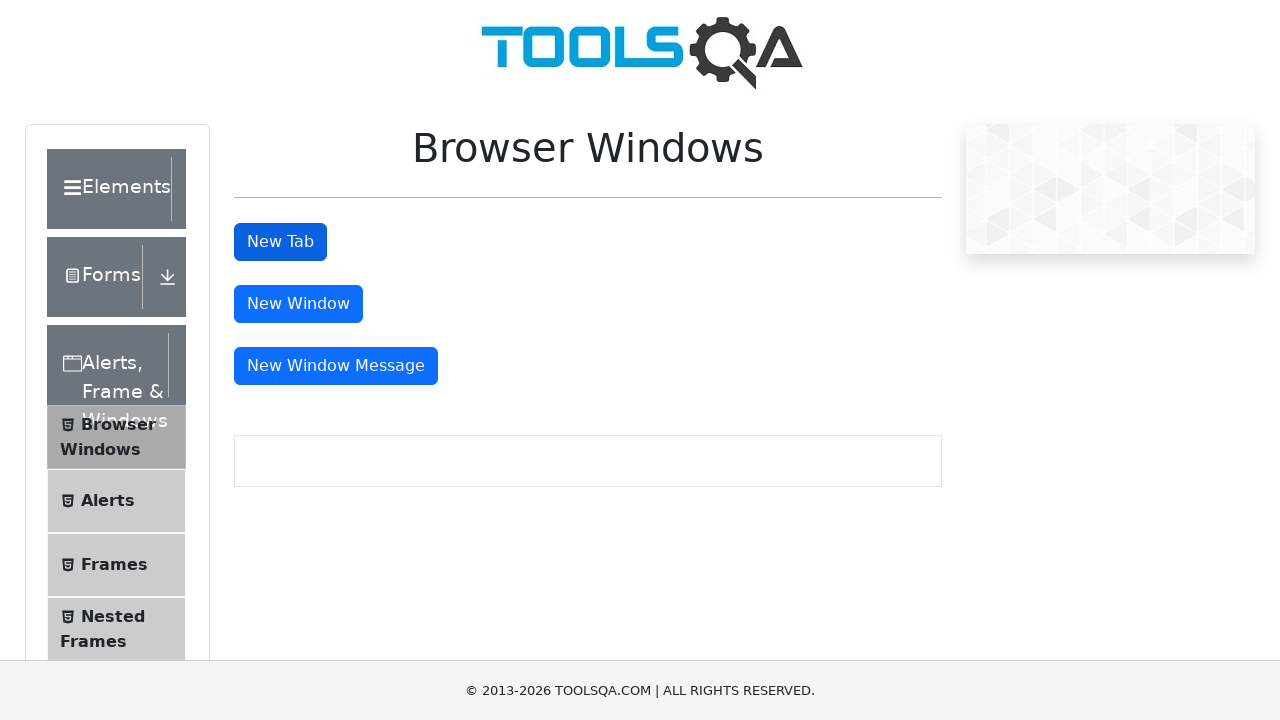

Clicked 'New Window' button to open a new window at (298, 304) on #windowButton
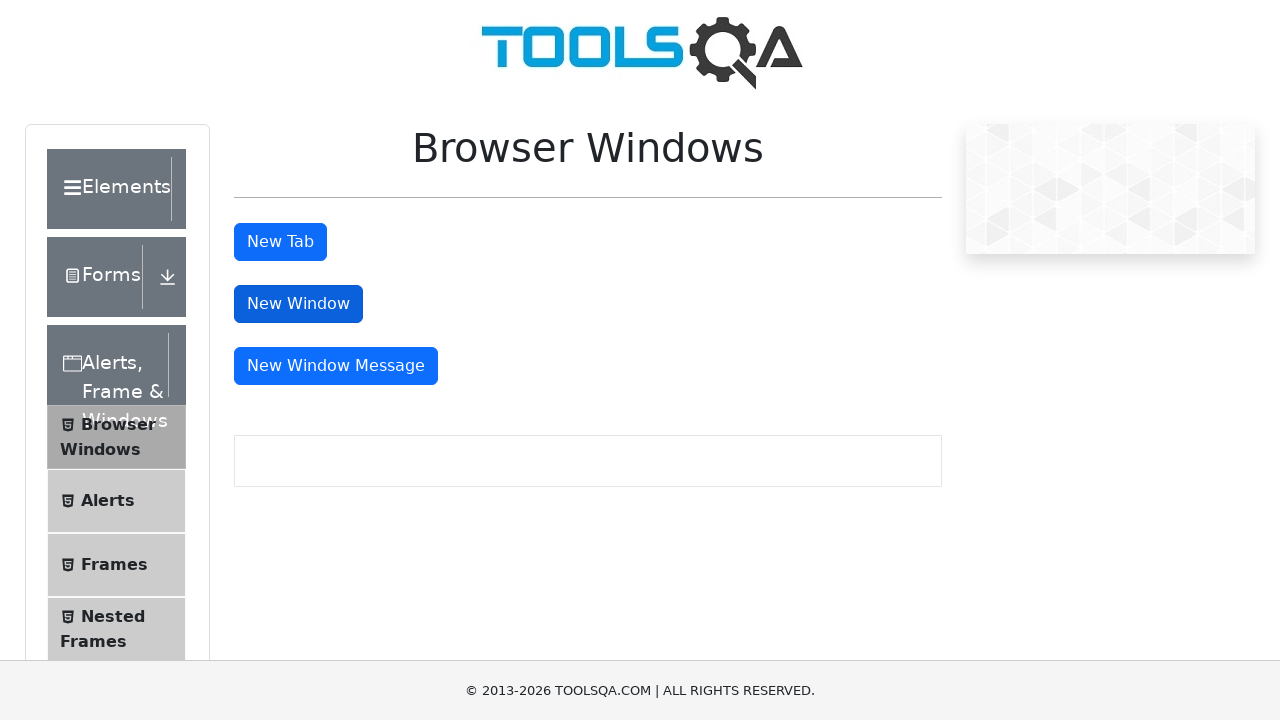

Waited for new pages to open (2000ms timeout)
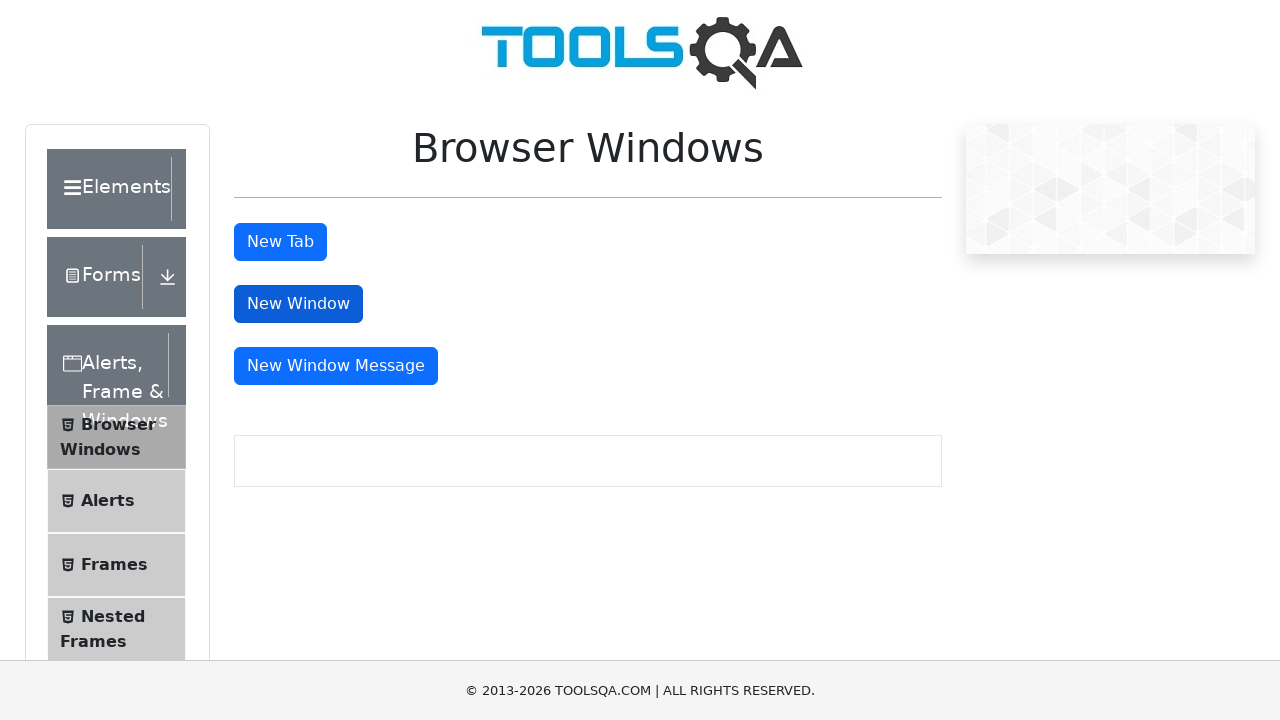

Retrieved all open pages from context (total: 3 pages)
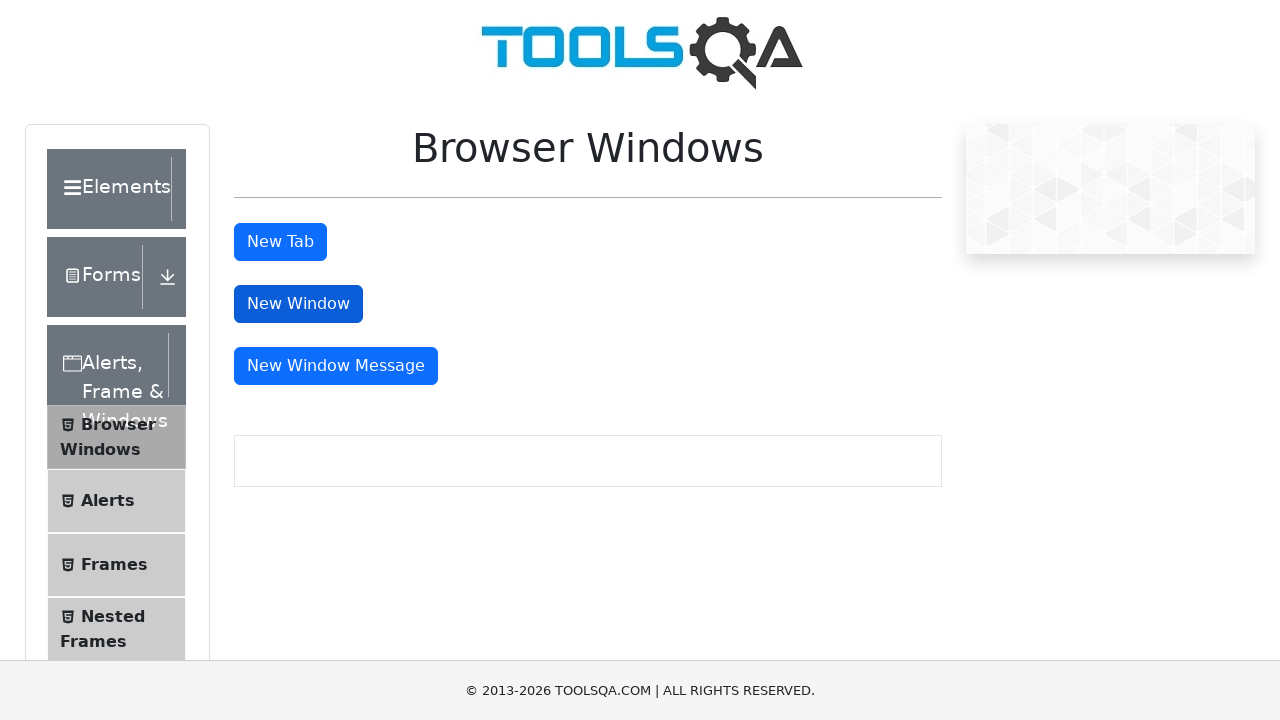

Brought new page to focus
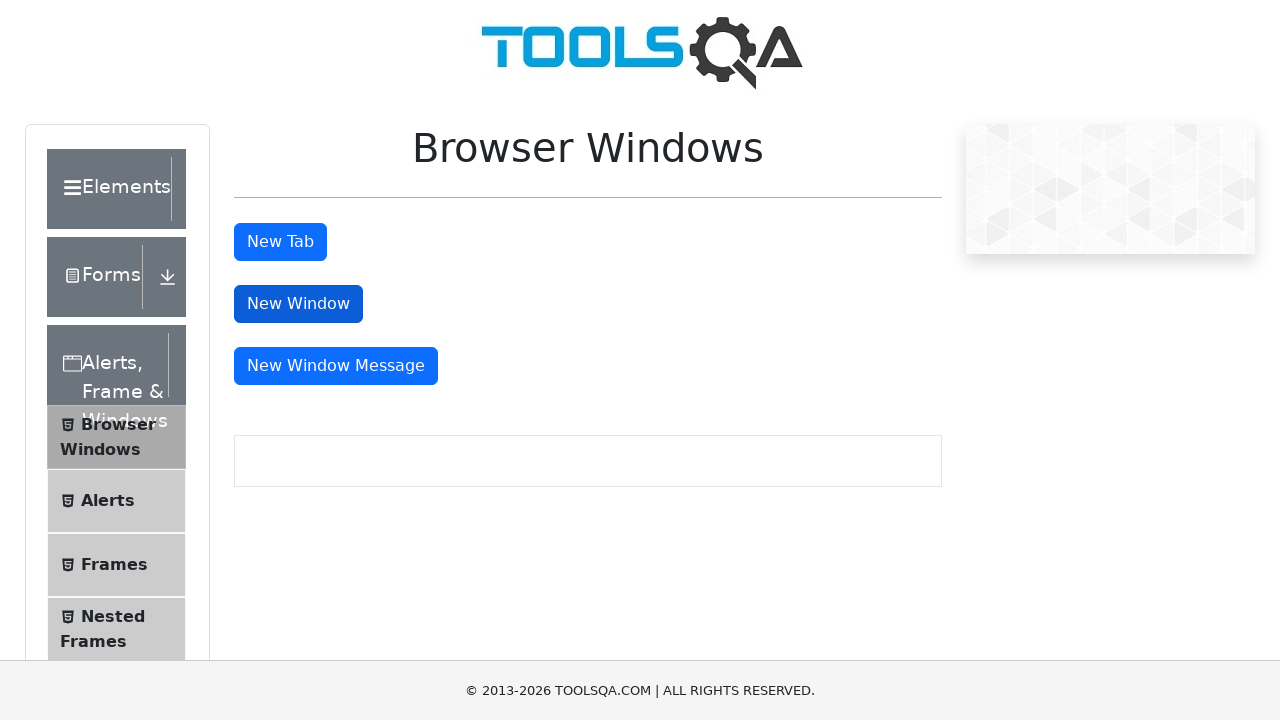

Waited for h1 header element to appear on new page
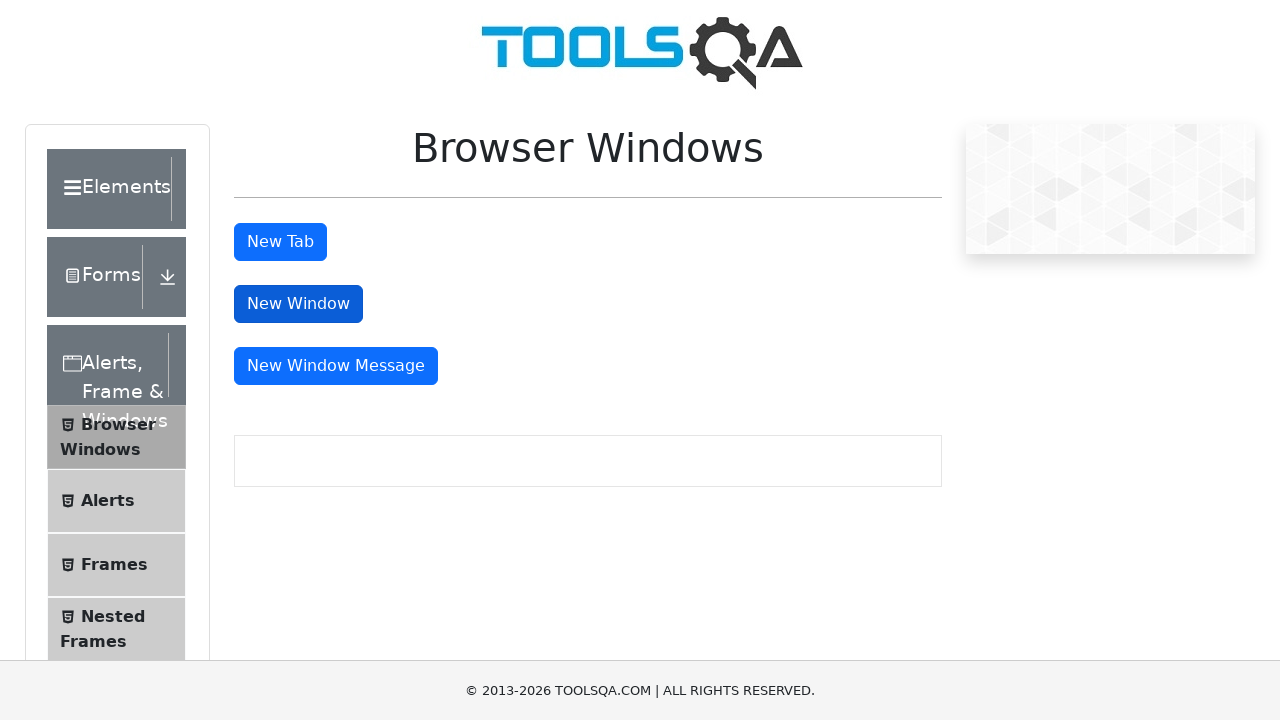

Closed the new page
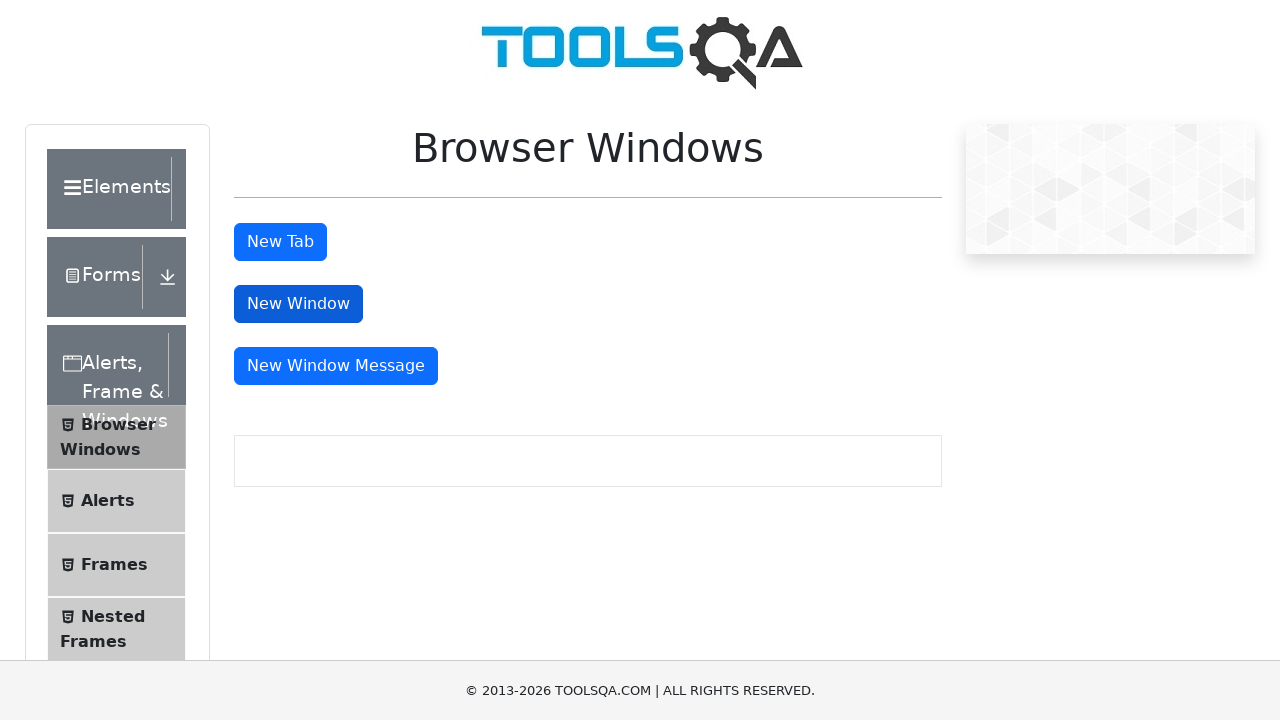

Brought new page to focus
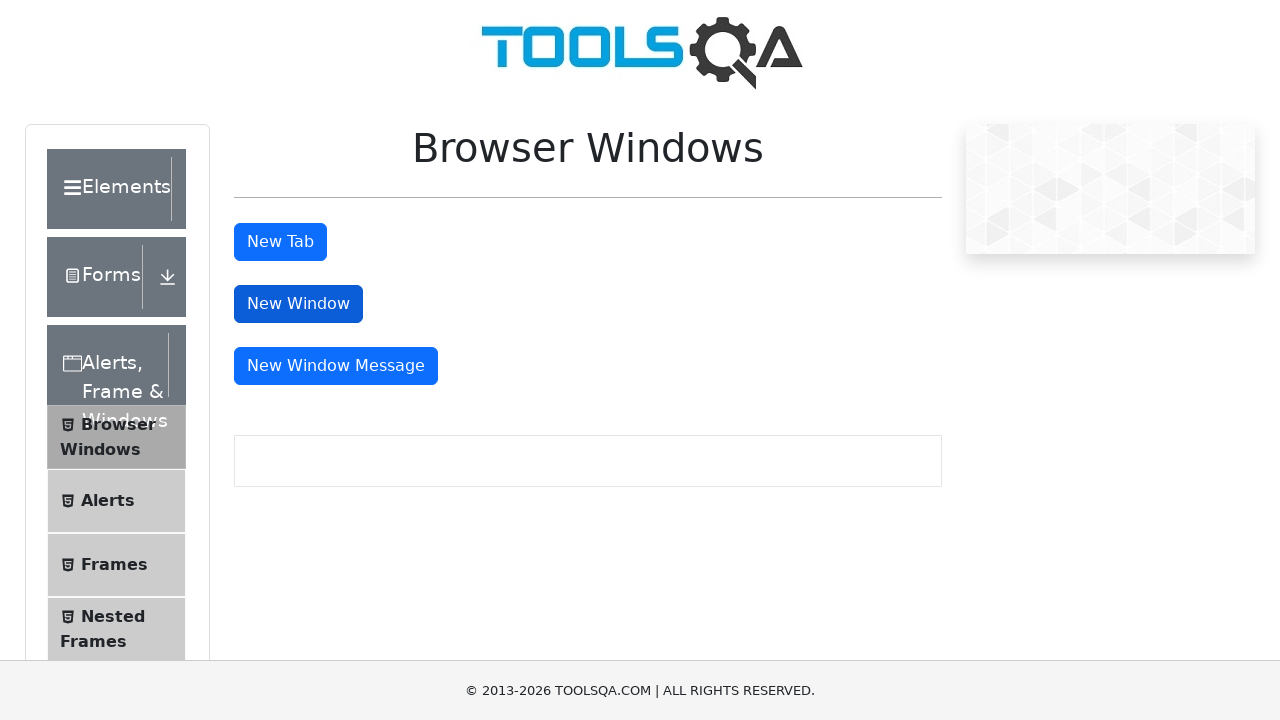

Waited for h1 header element to appear on new page
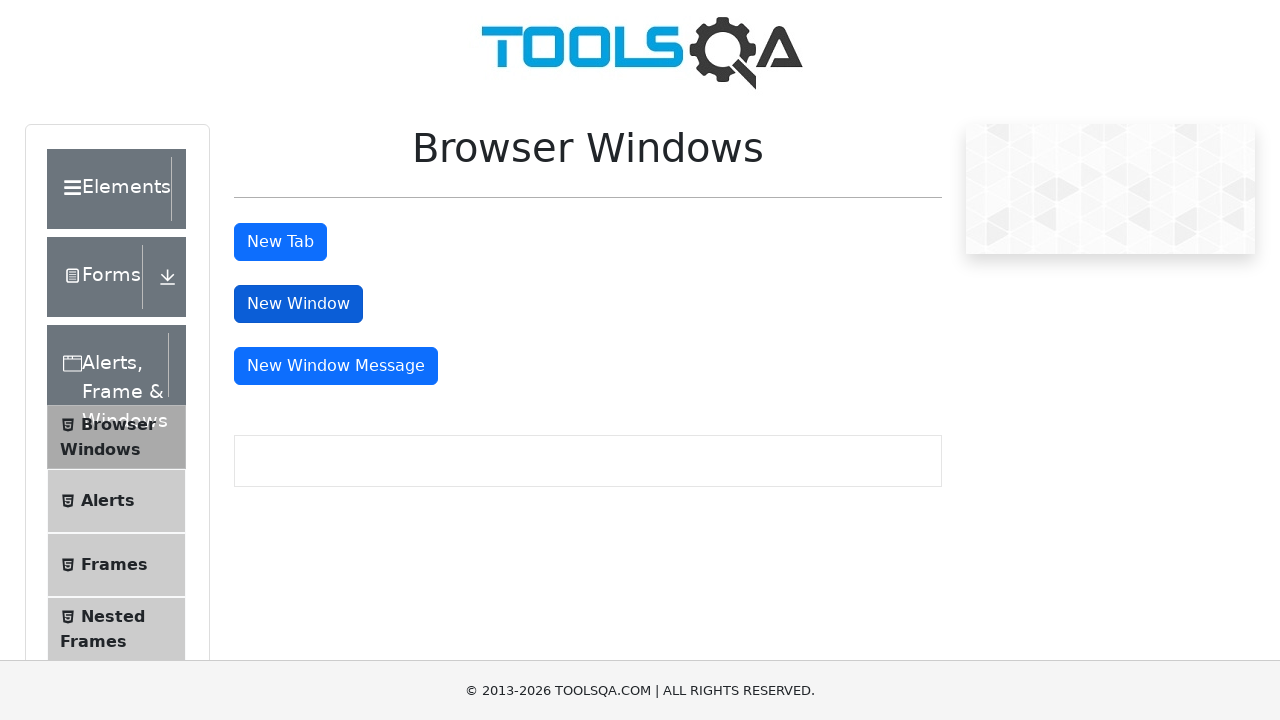

Closed the new page
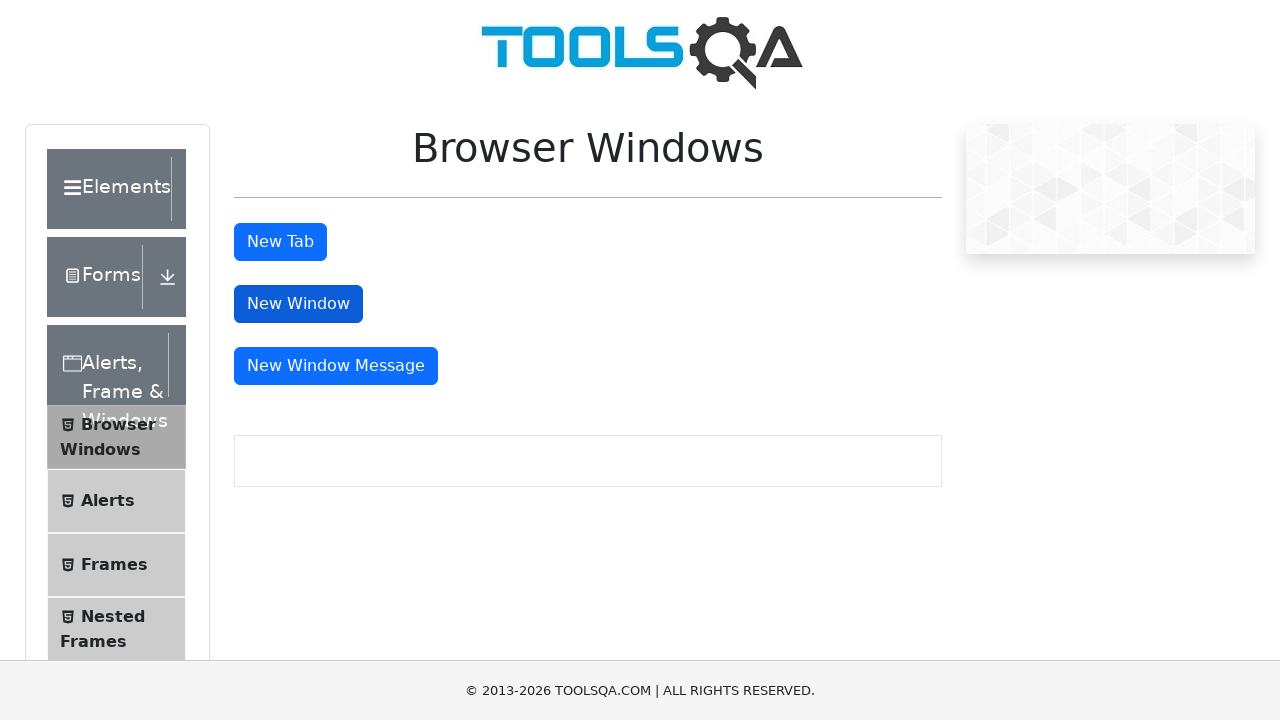

Returned focus to the original primary page
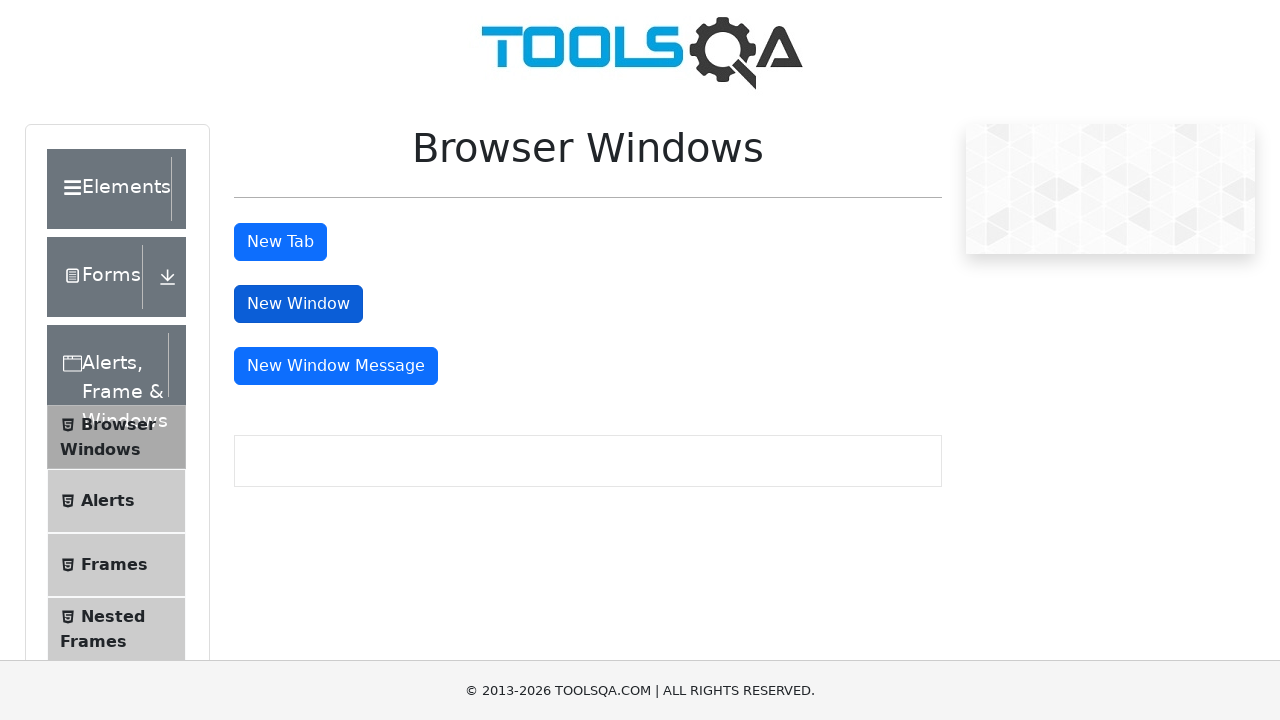

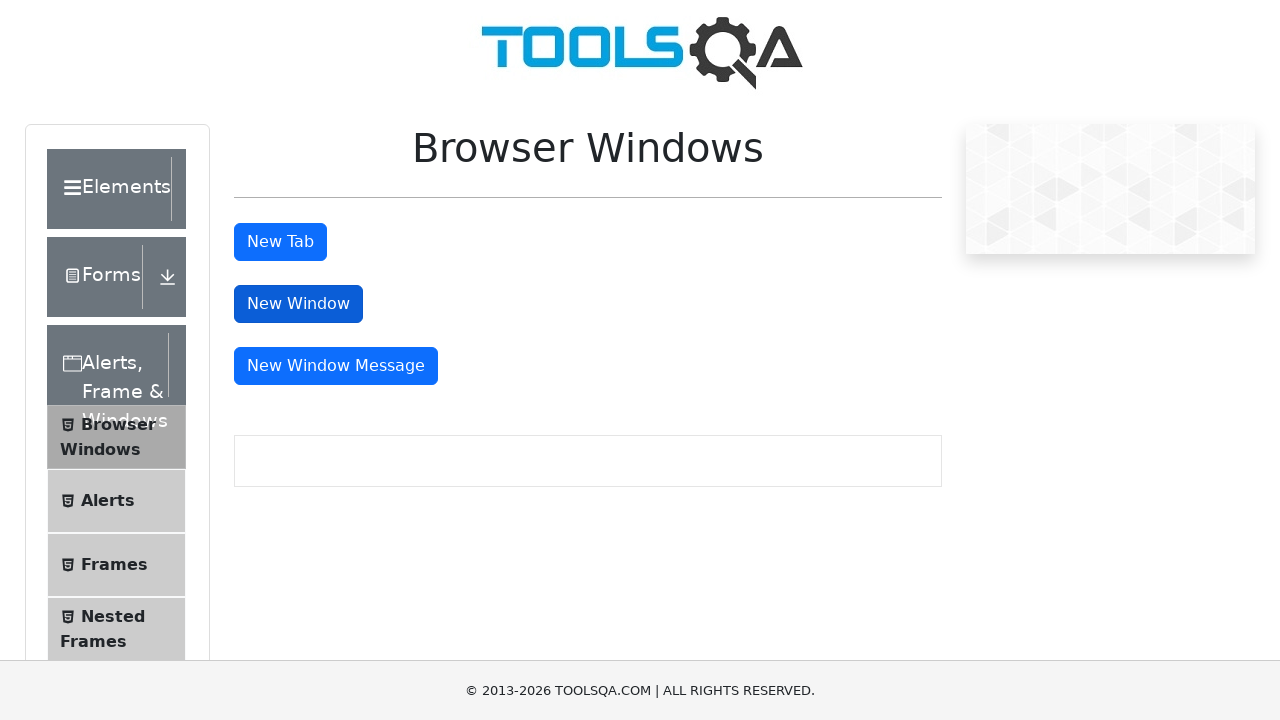